Navigates to a practice page and iterates through radio buttons, clicking each one that is not already selected

Starting URL: https://letskodeit.teachable.com/

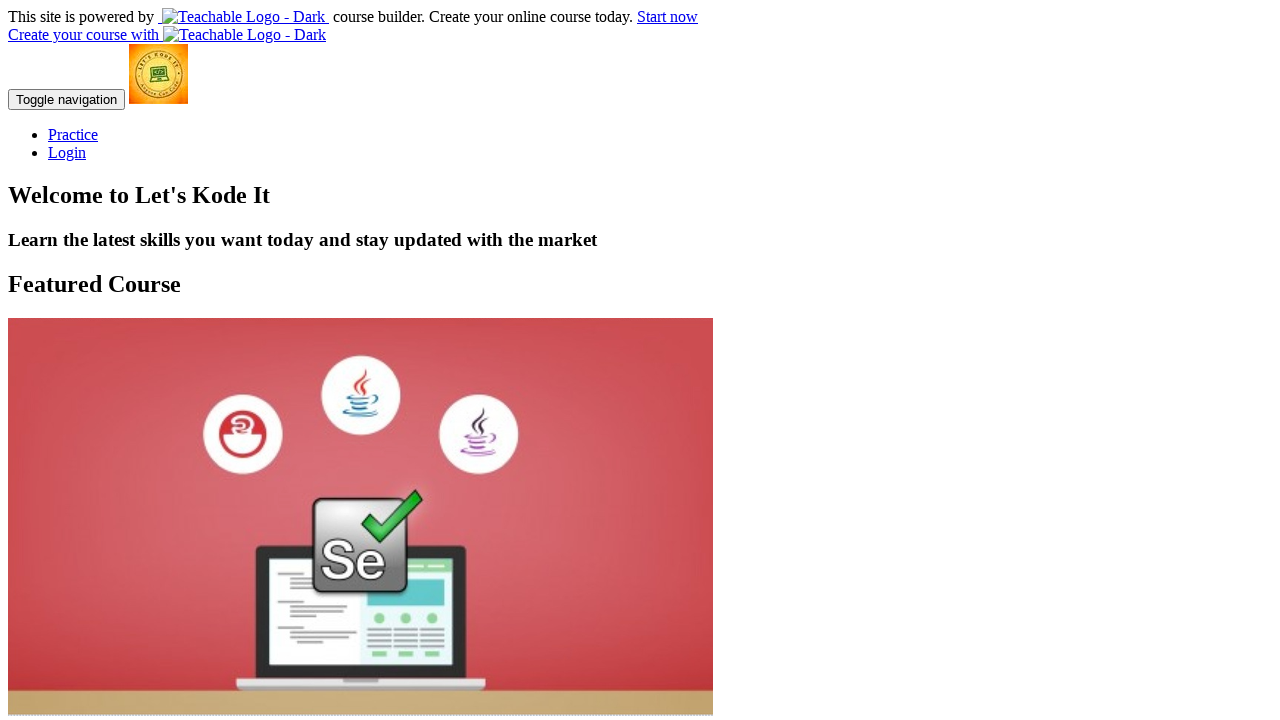

Clicked practice link in navbar at (73, 134) on xpath=//div[@id='navbar']//a[@href='/pages/practice']
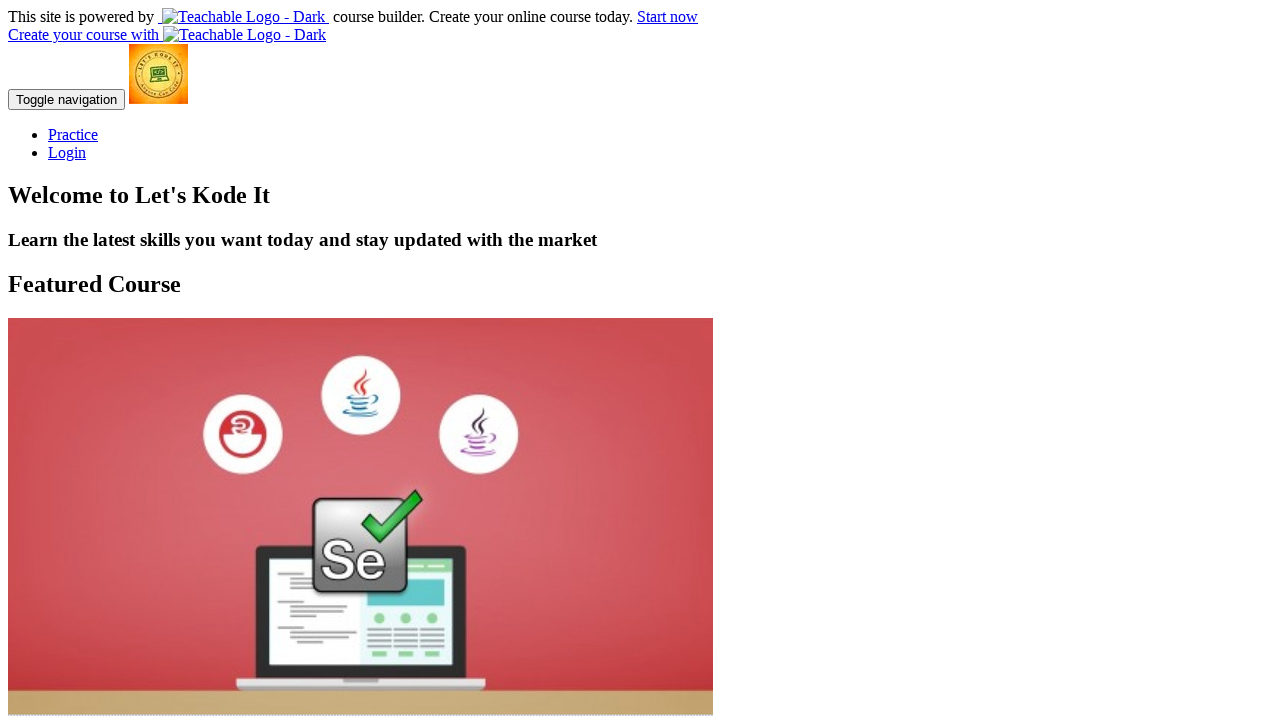

Clicked practice link to external practice page at (304, 286) on xpath=//div[@role='main']//a[@href='https://www.letskodeit.com/practice']
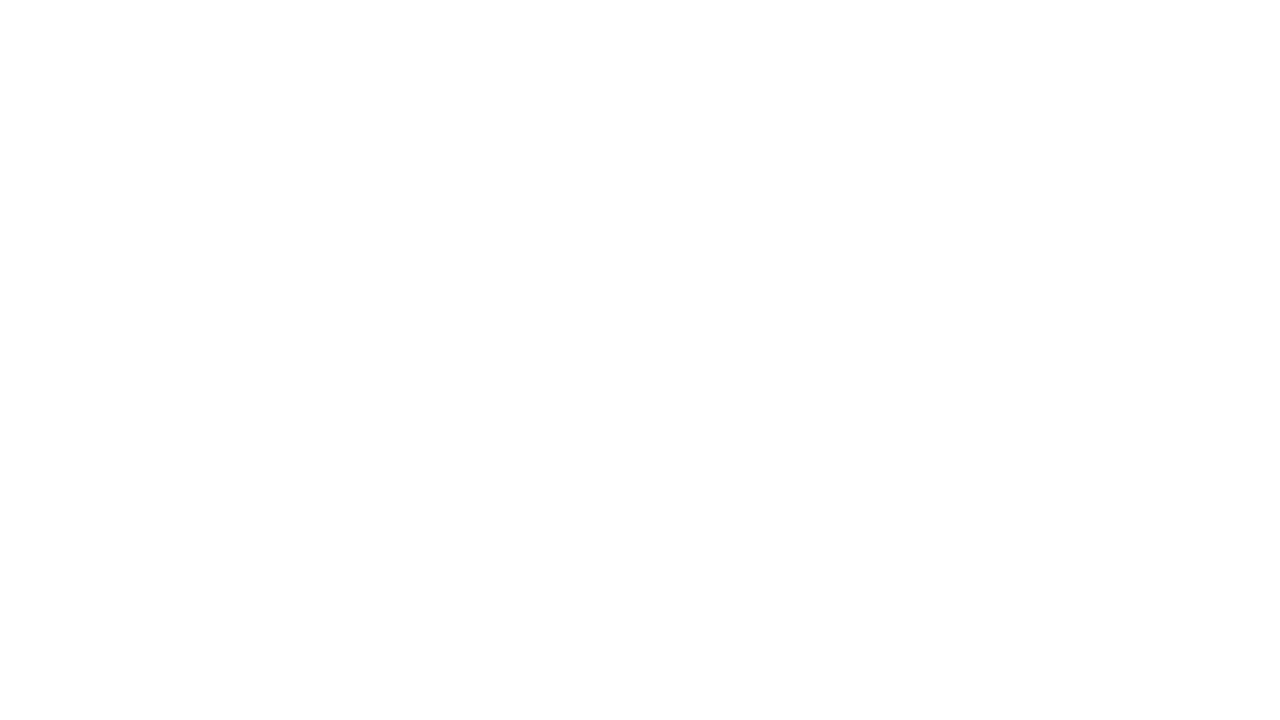

Located all radio buttons with 'cars' in name
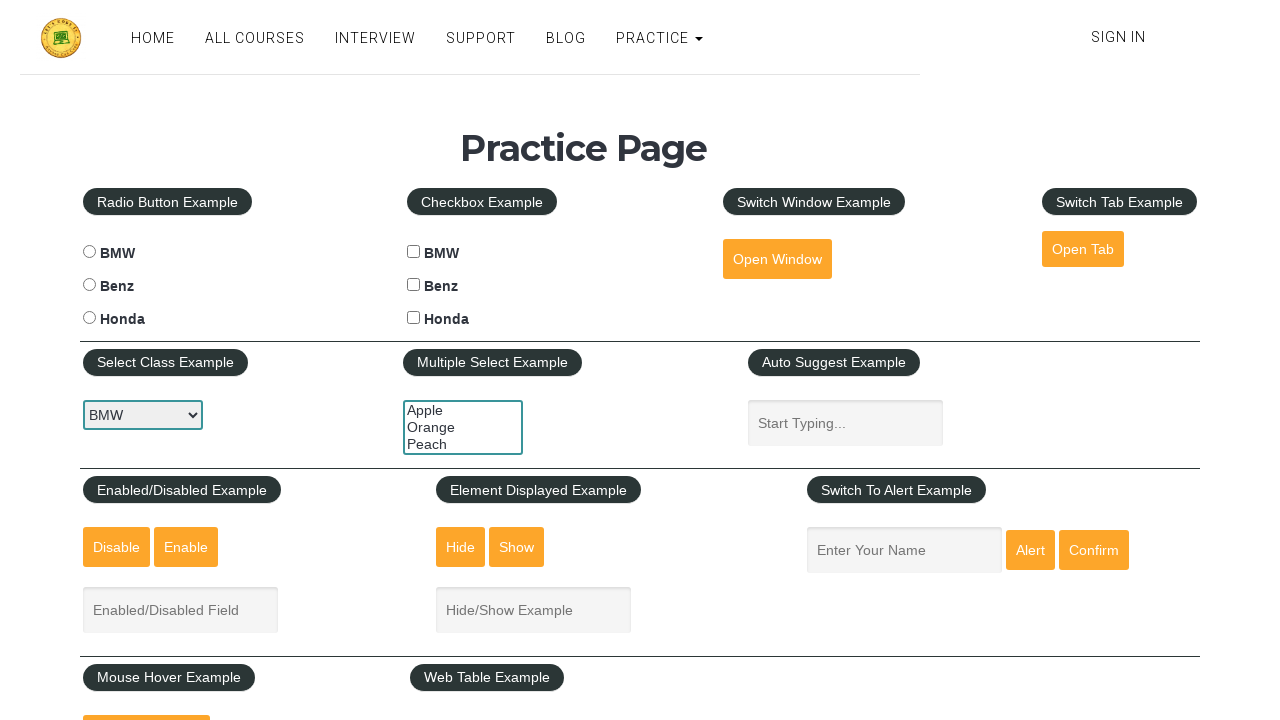

Clicked unselected radio button at (89, 252) on xpath=//input[contains(@name,'cars') and contains(@type,'radio')] >> nth=0
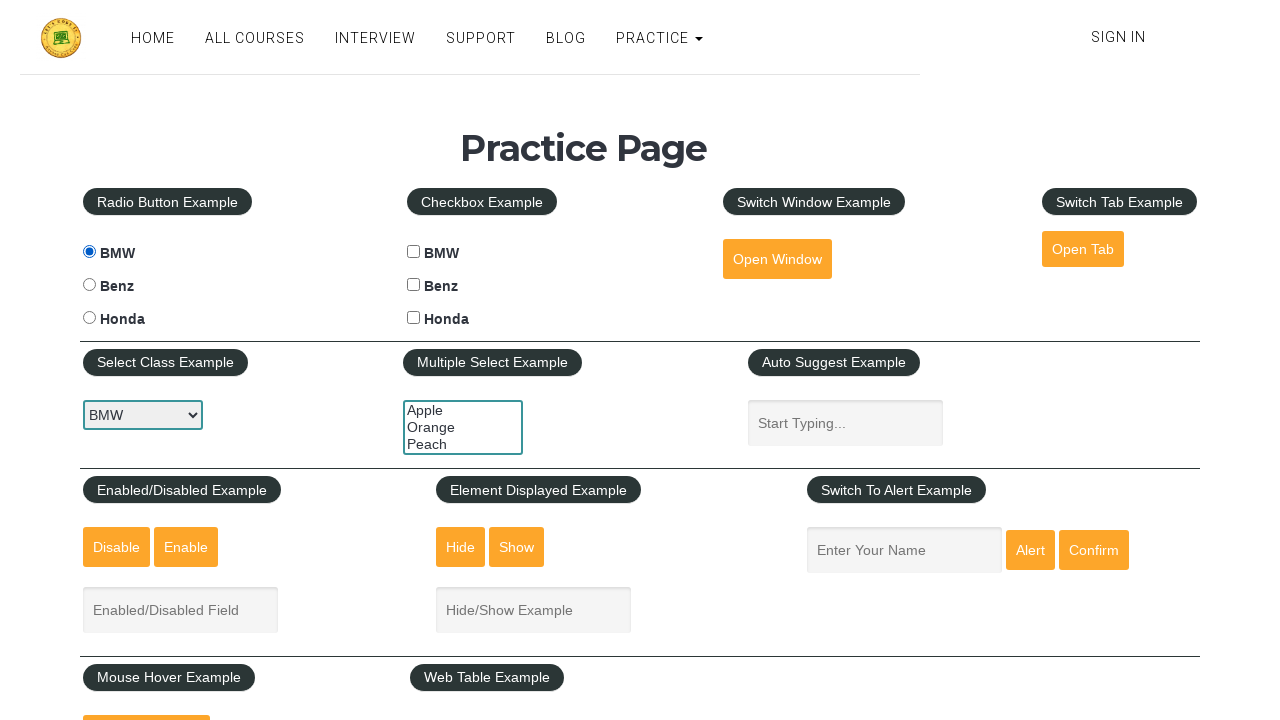

Waited 3 seconds between radio button clicks
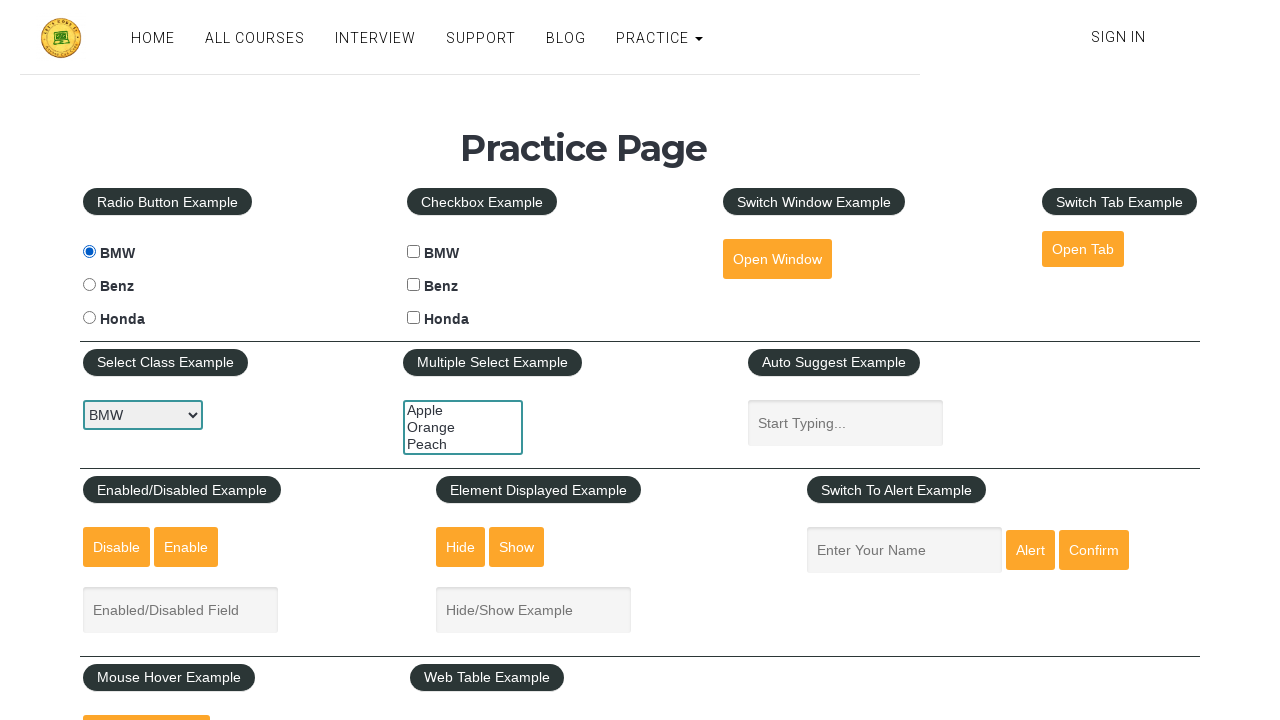

Clicked unselected radio button at (89, 285) on xpath=//input[contains(@name,'cars') and contains(@type,'radio')] >> nth=1
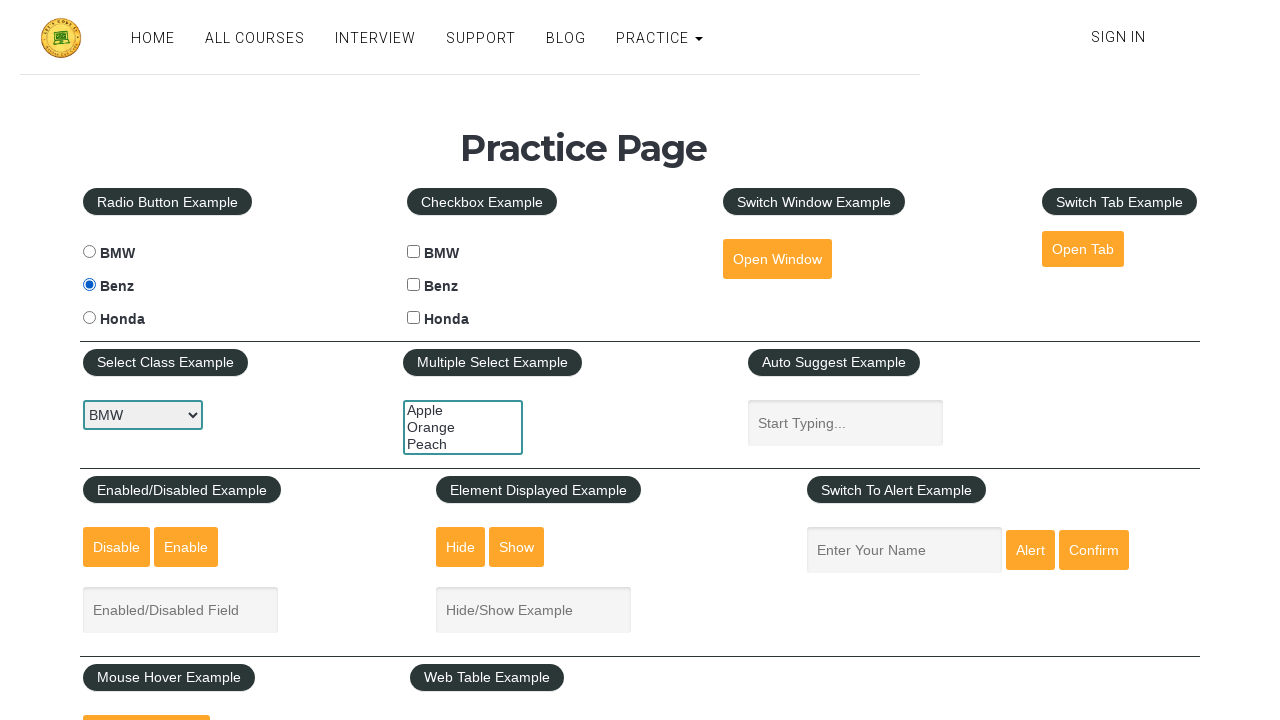

Waited 3 seconds between radio button clicks
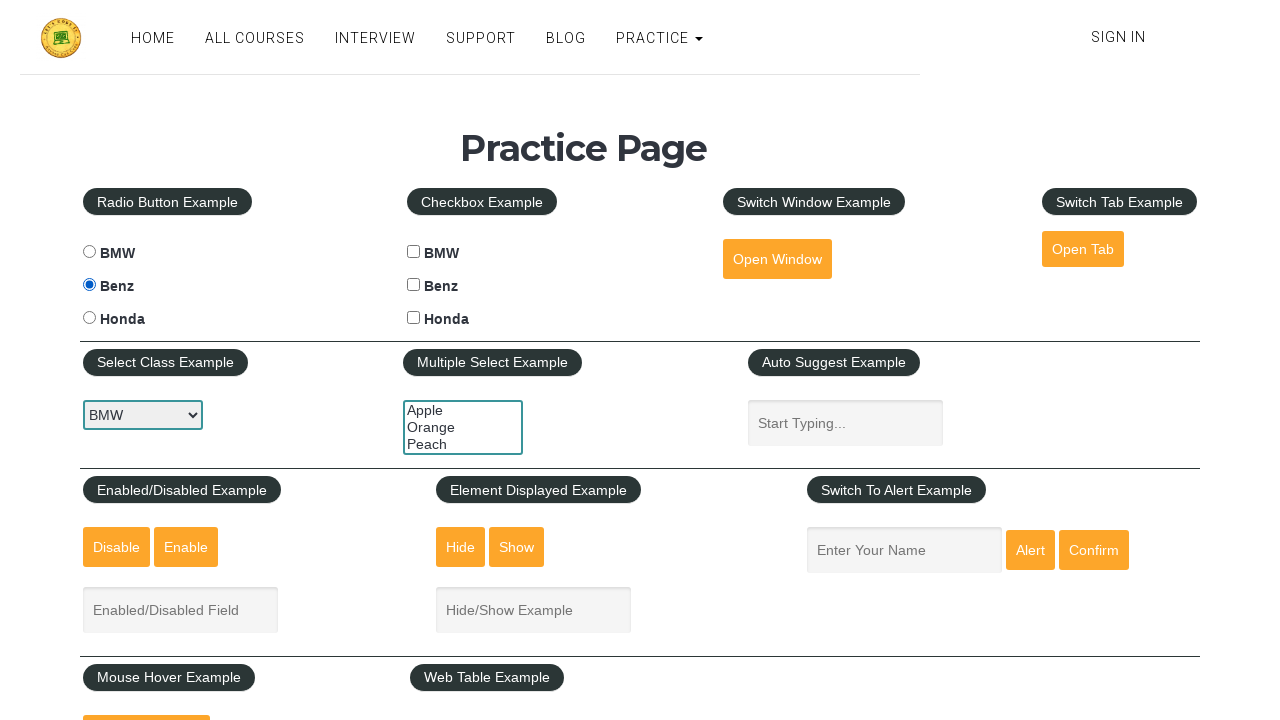

Clicked unselected radio button at (89, 318) on xpath=//input[contains(@name,'cars') and contains(@type,'radio')] >> nth=2
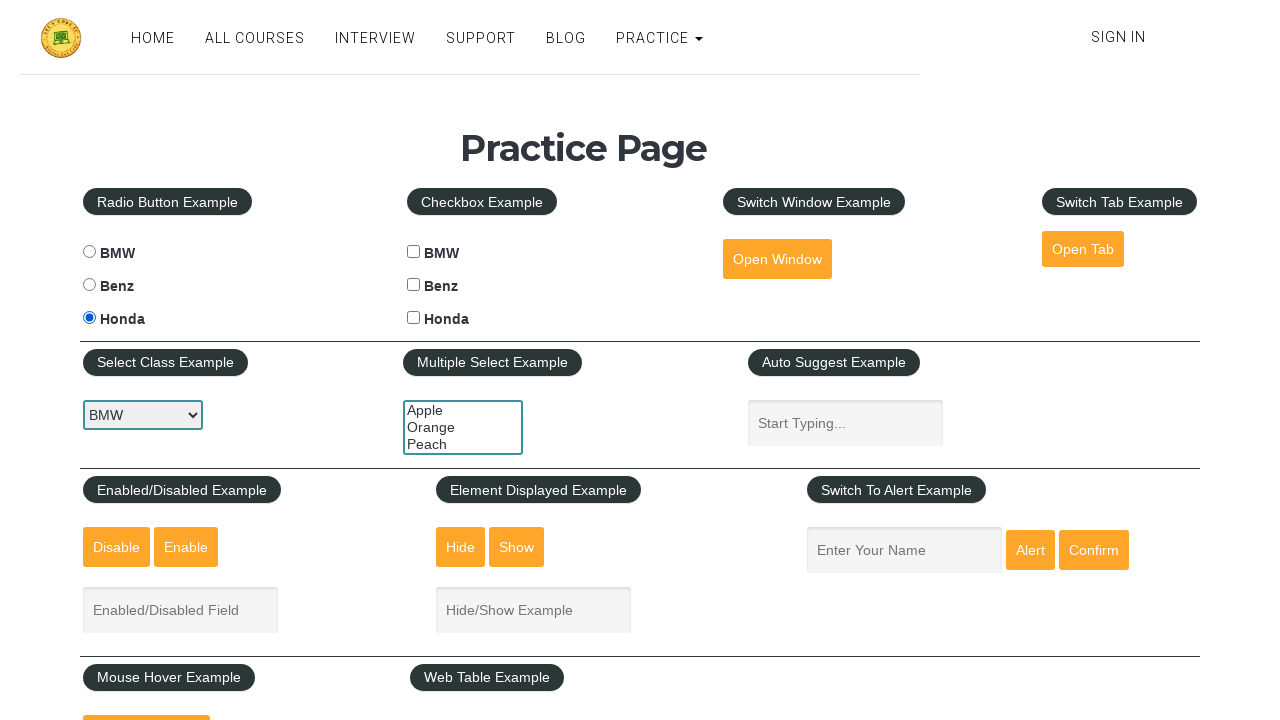

Waited 3 seconds between radio button clicks
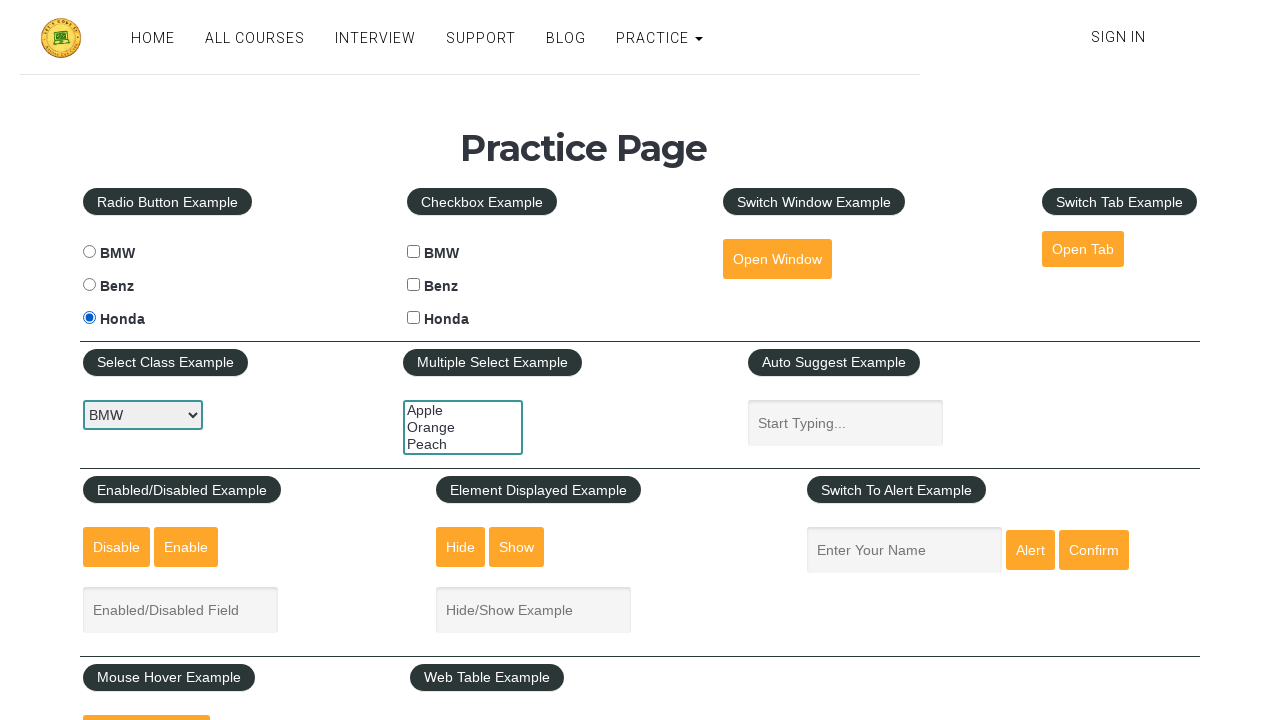

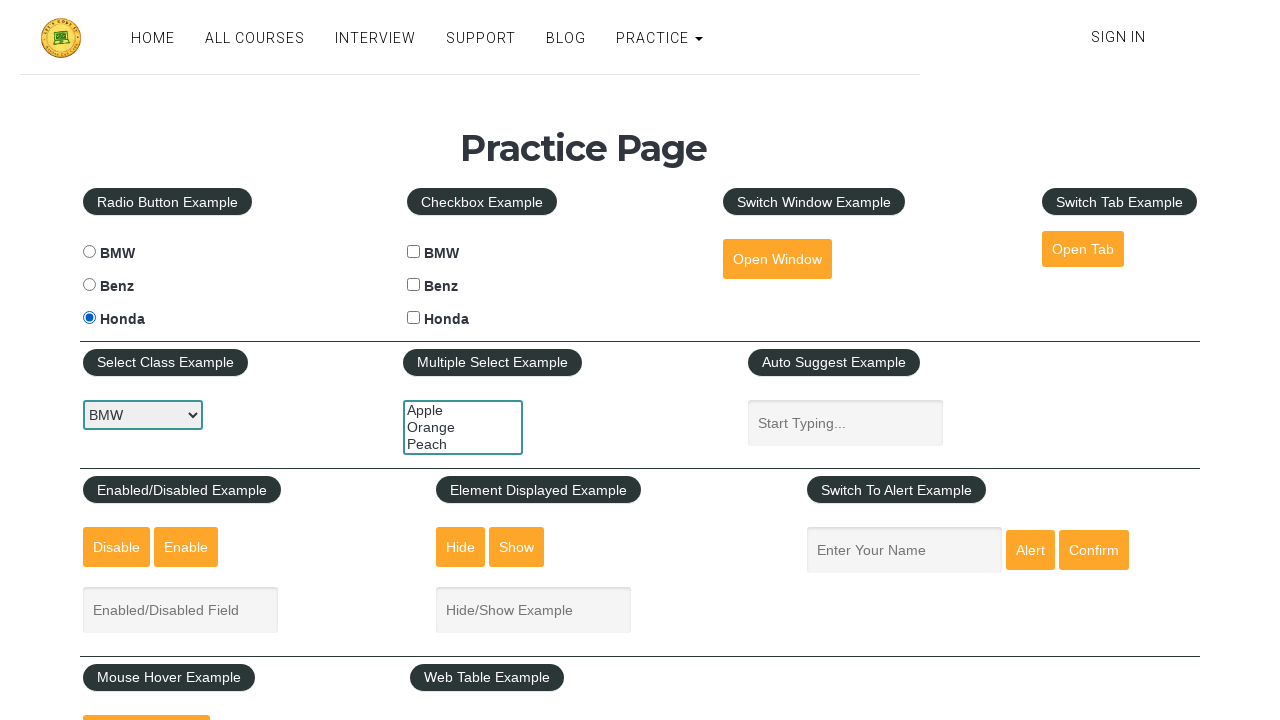